Verifies that clicking the down arrow and checking the portfolio link text on the home page

Starting URL: https://www.fletchertables.com/

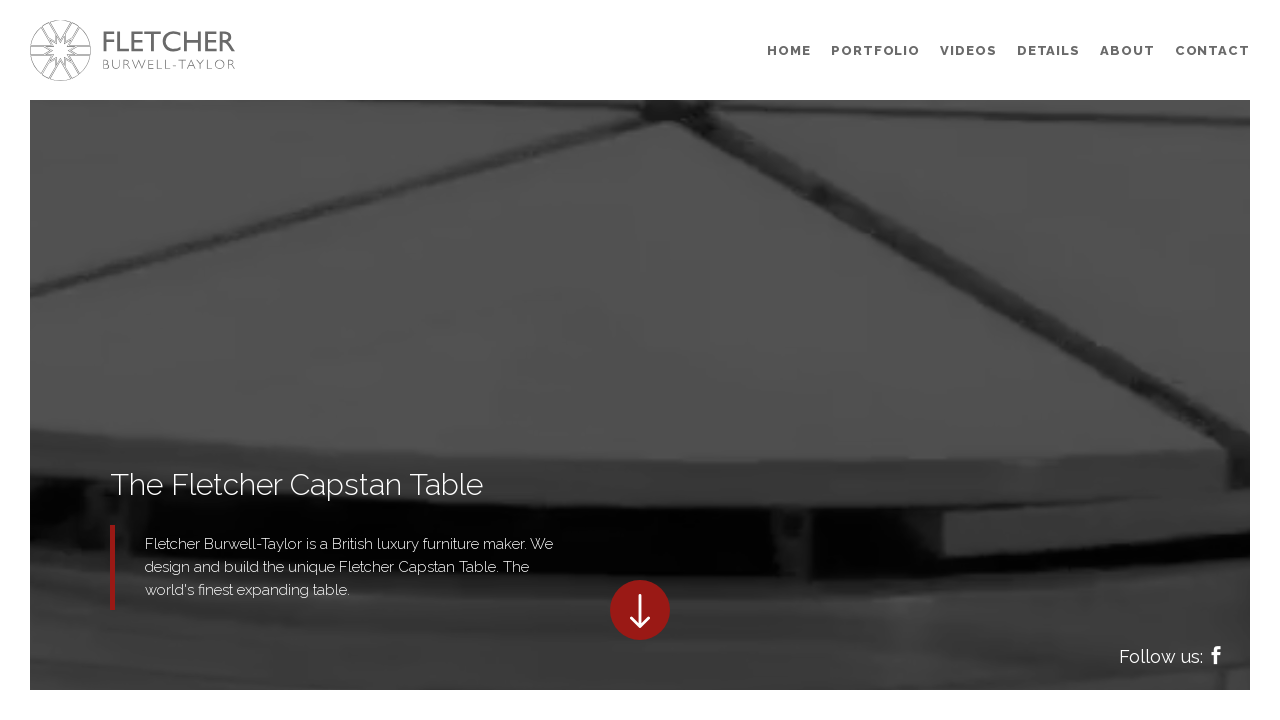

Clicked down arrow to reveal navigation at (640, 395) on img[alt='scroll down']
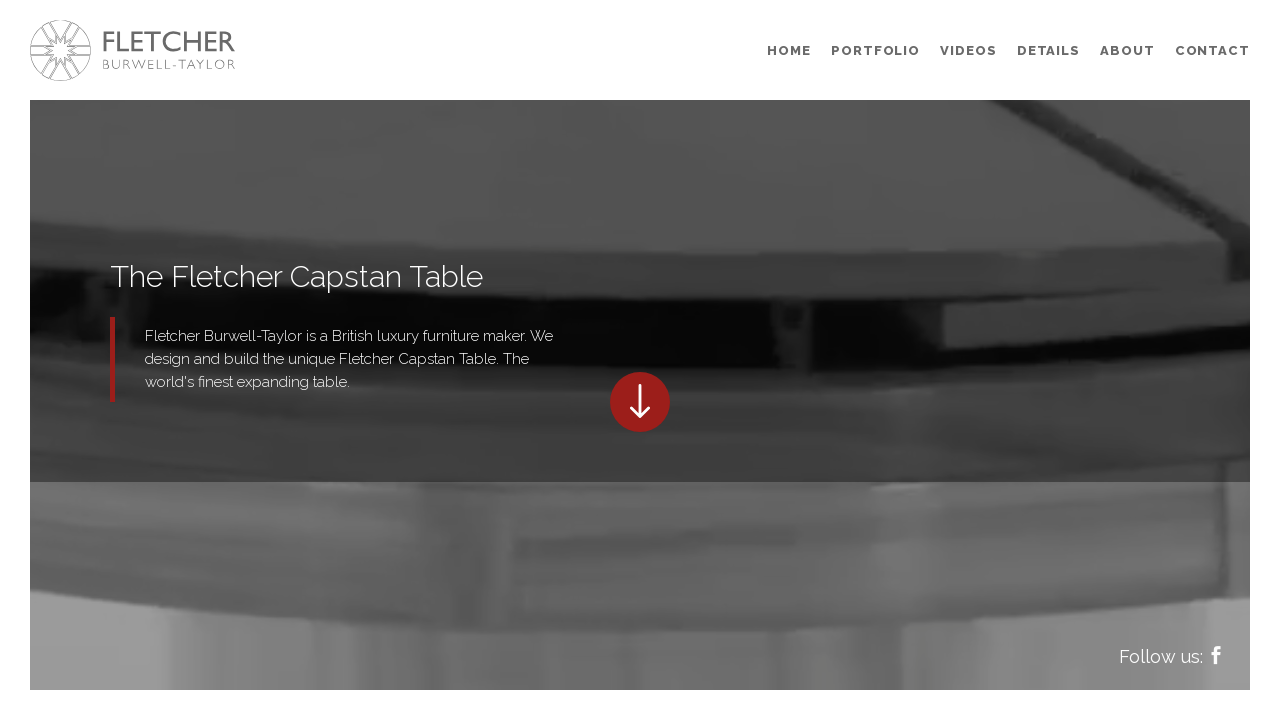

Portfolio link selector loaded
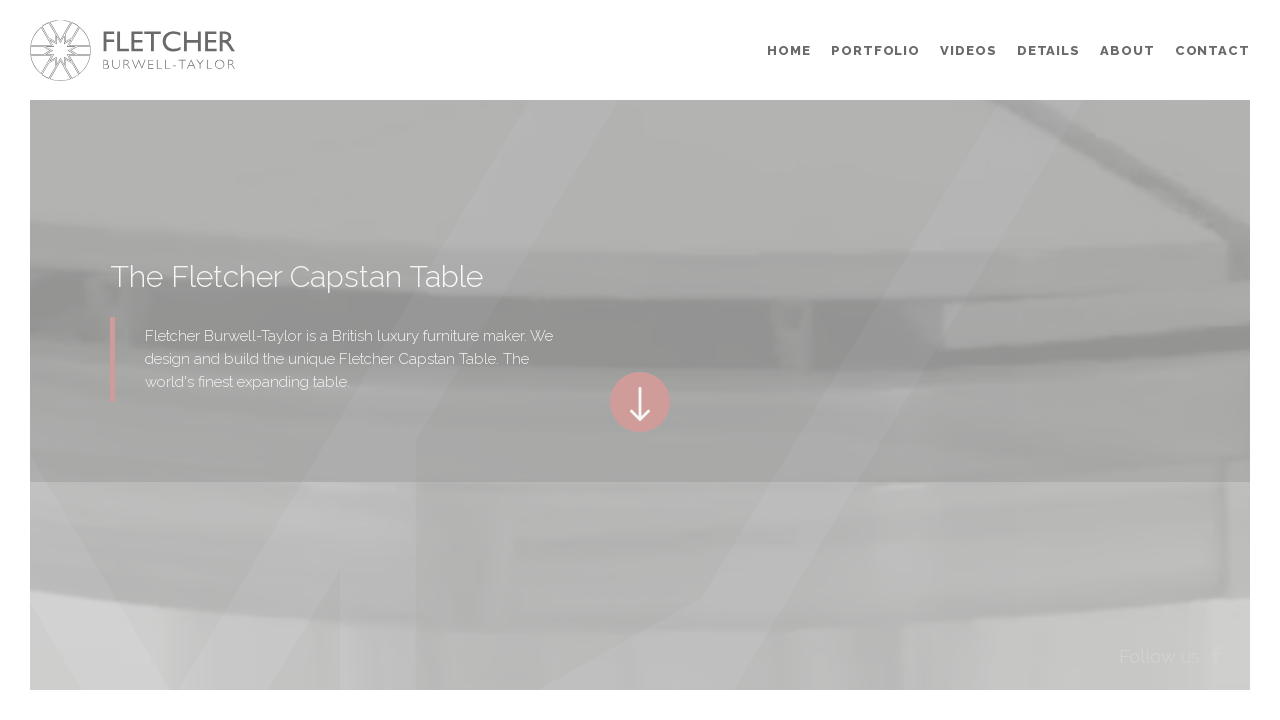

Verified portfolio link text contains 'Portfolio'
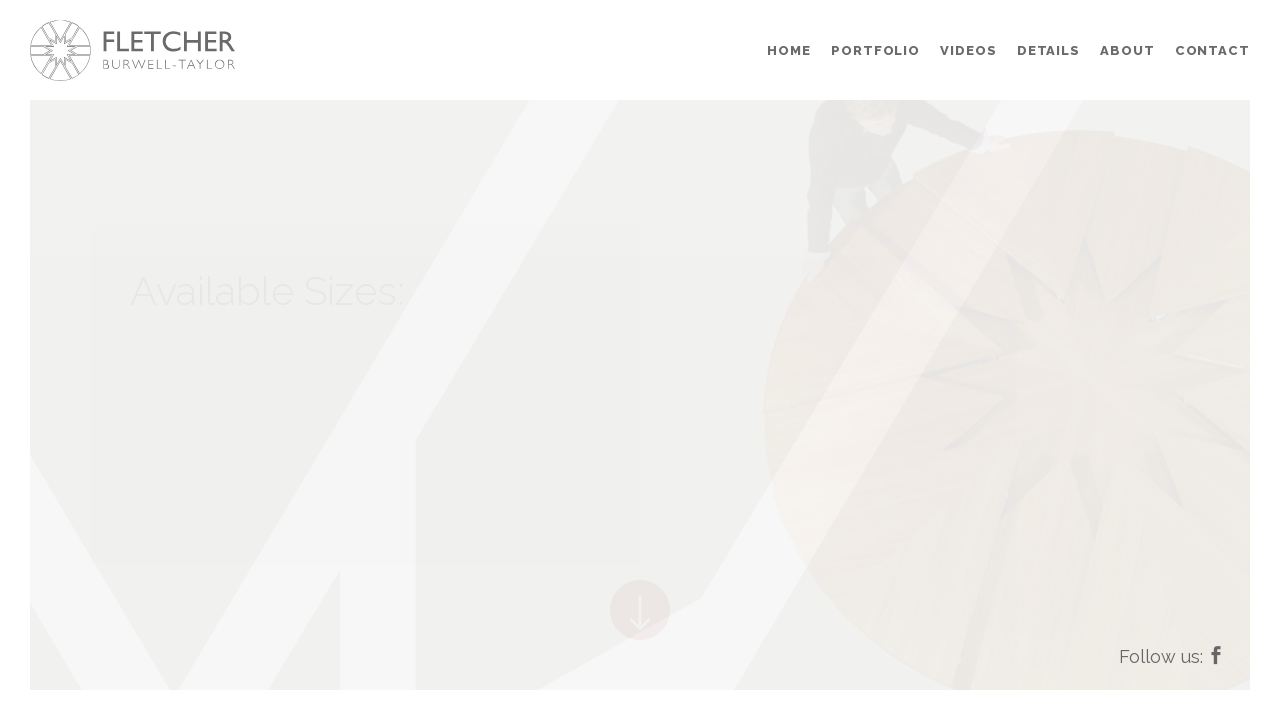

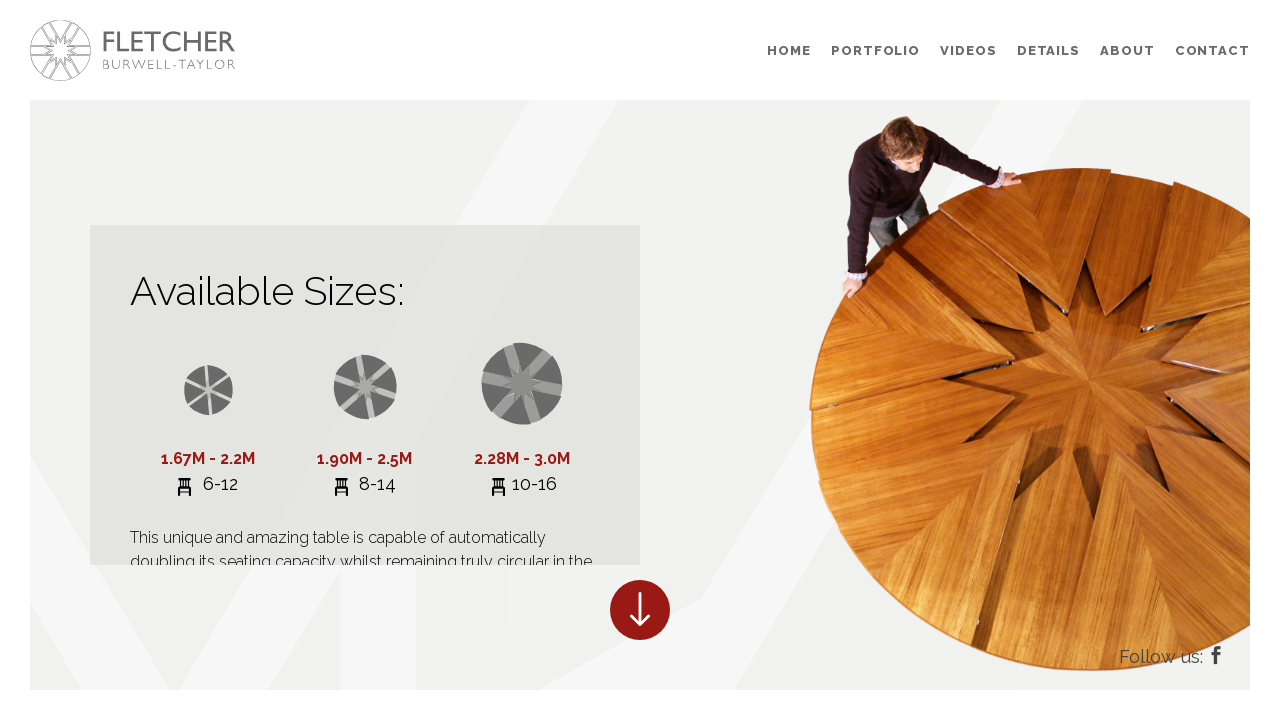